Tests drag and drop functionality by dragging an element from one location and dropping it to another location within an iframe

Starting URL: https://jqueryui.com/droppable/

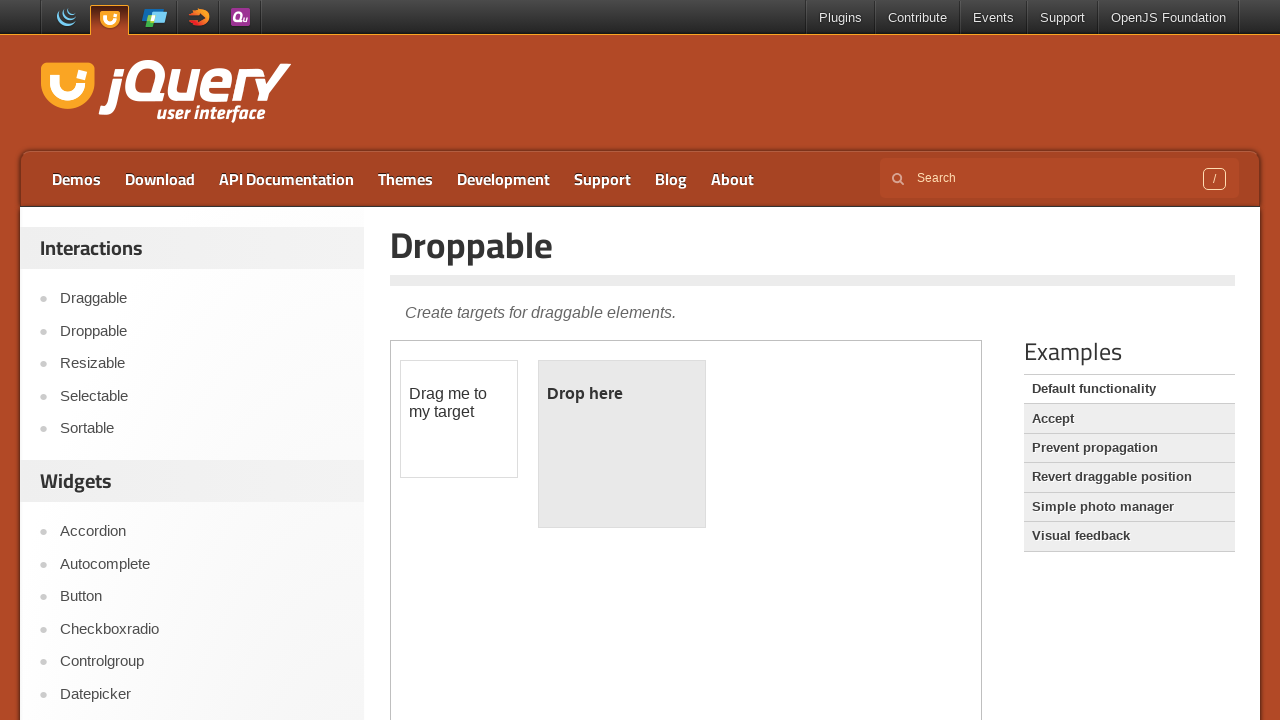

Located the first iframe containing the drag and drop demo
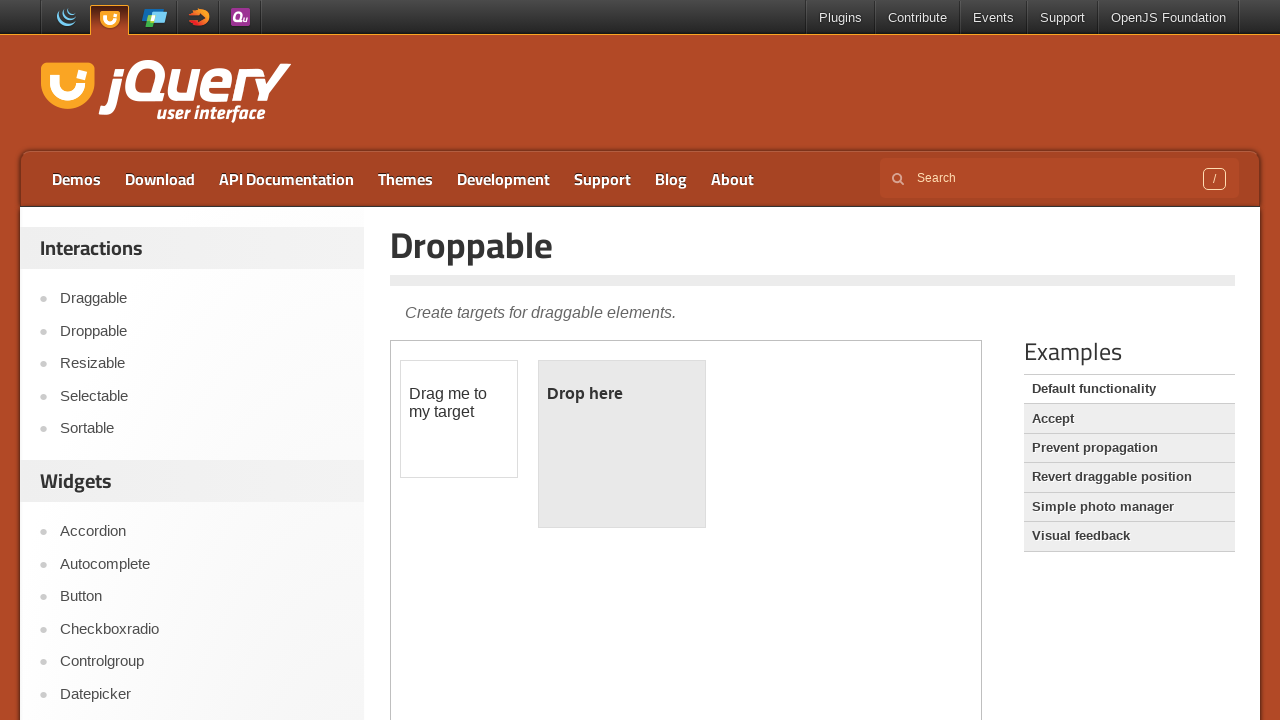

Located the draggable element with ID 'draggable'
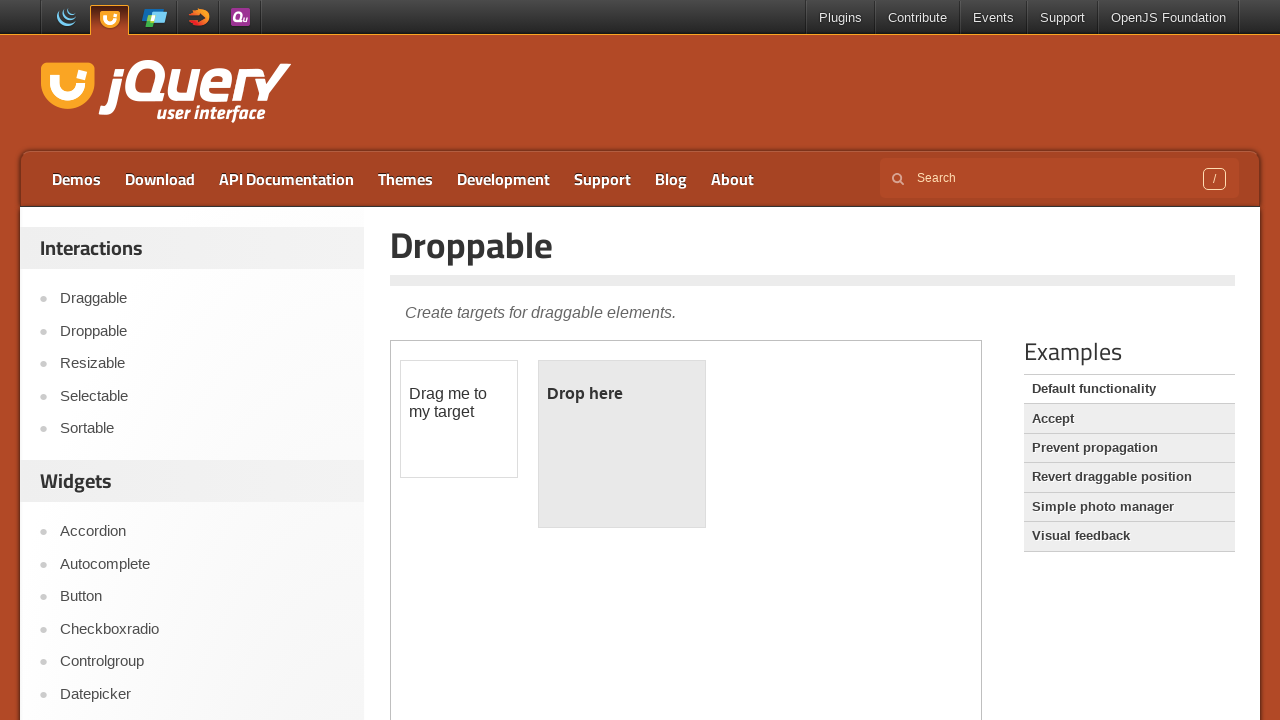

Located the droppable element with ID 'droppable'
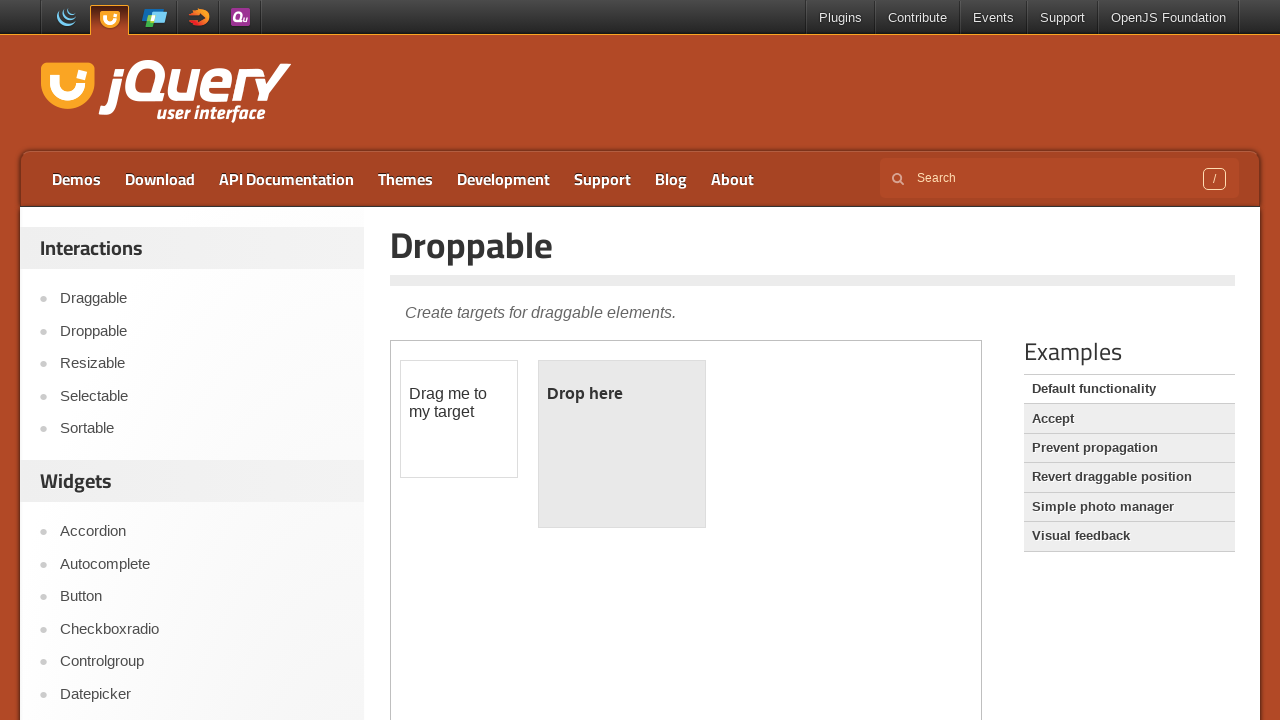

Dragged the draggable element and dropped it onto the droppable element at (622, 444)
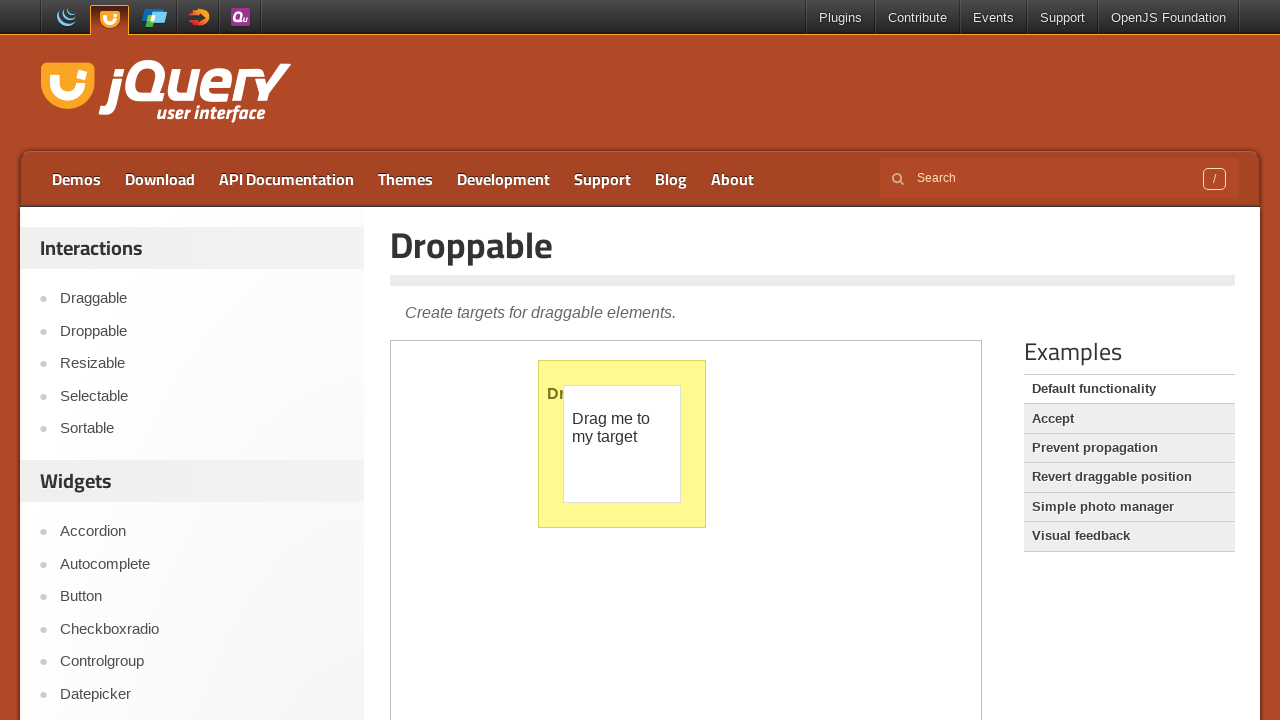

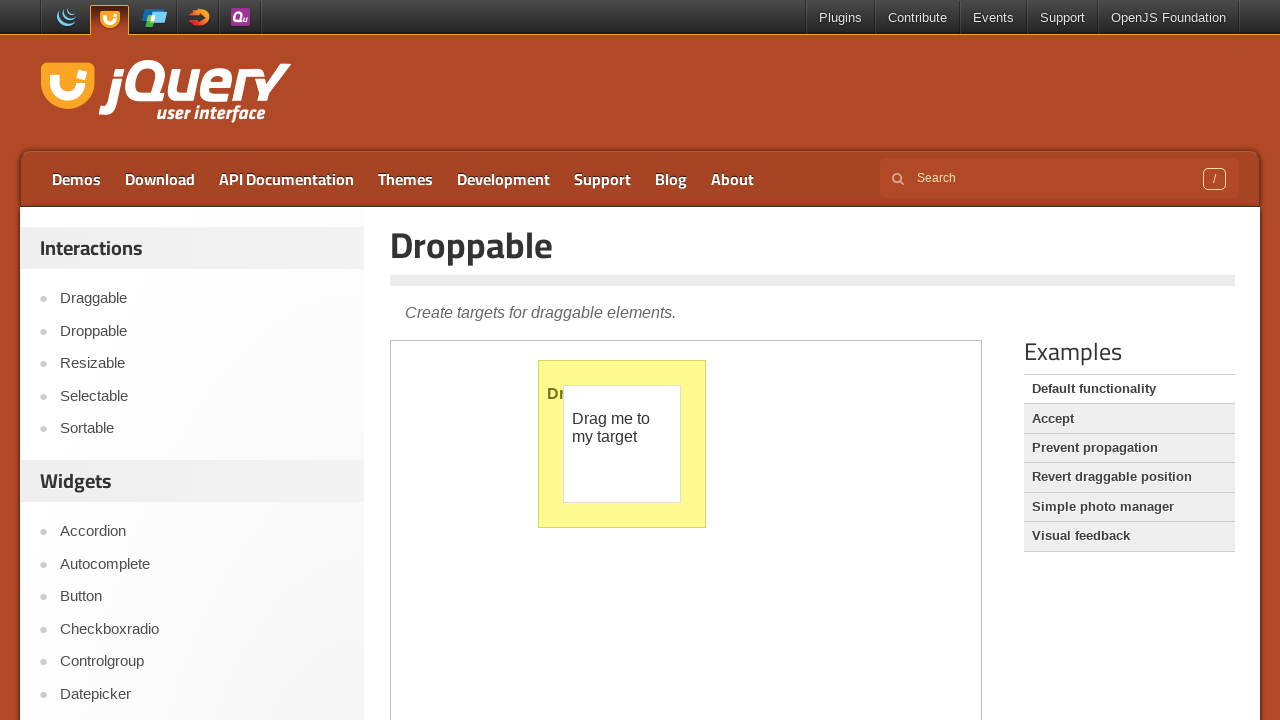